Tests registration form by filling in first name, last name, and email fields in the first block, then submitting the form and verifying successful registration message.

Starting URL: http://suninjuly.github.io/registration1.html

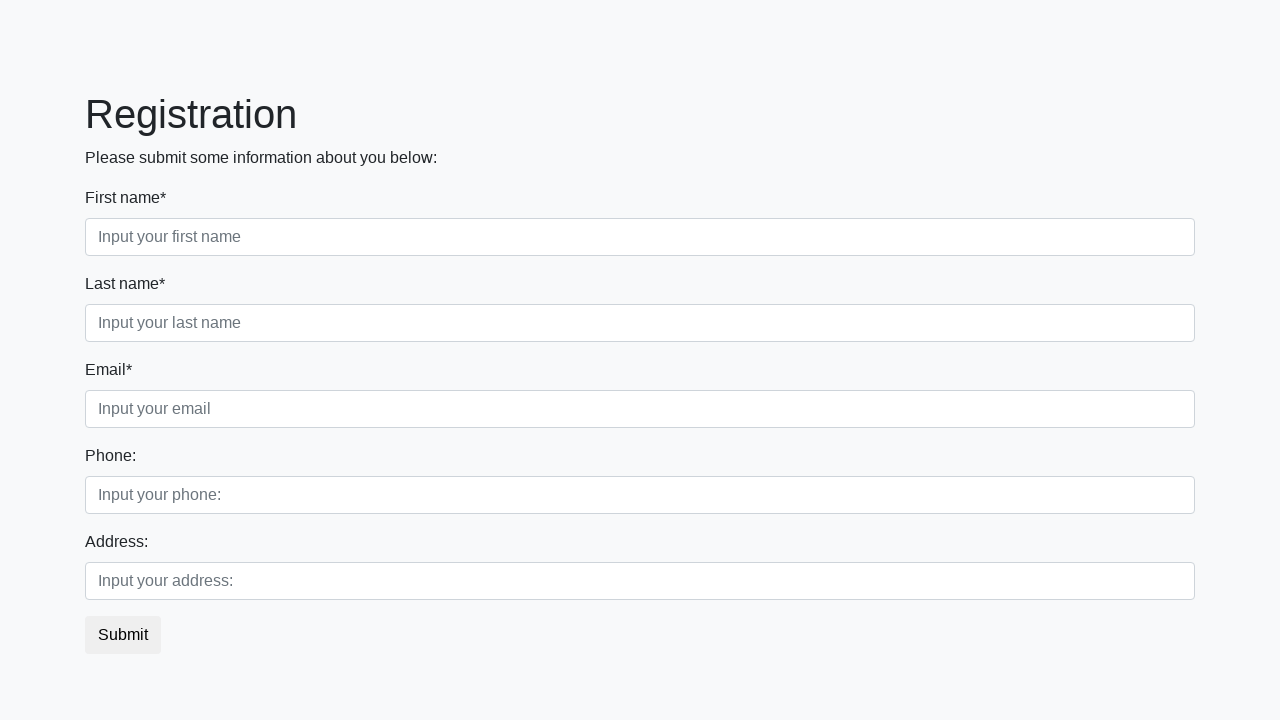

Filled first name field with 'Alexander' on div.first_block input.first
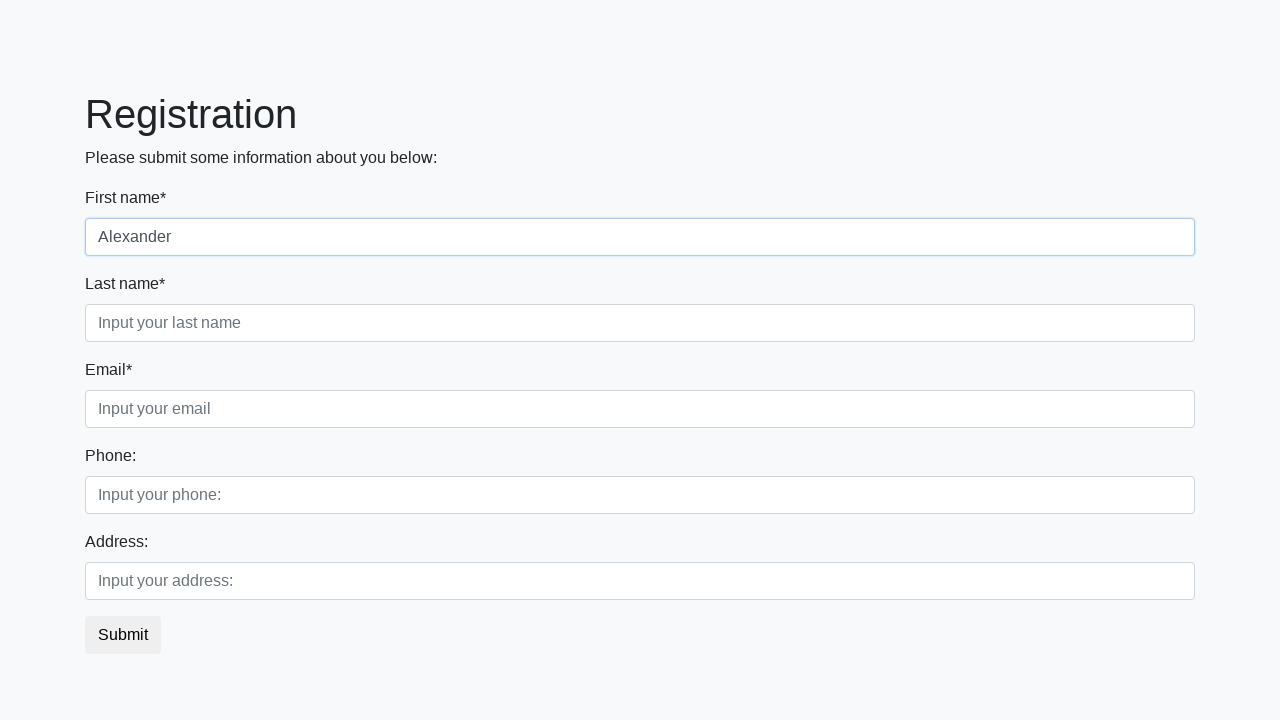

Filled last name field with 'Johnson' on div.first_block input.second
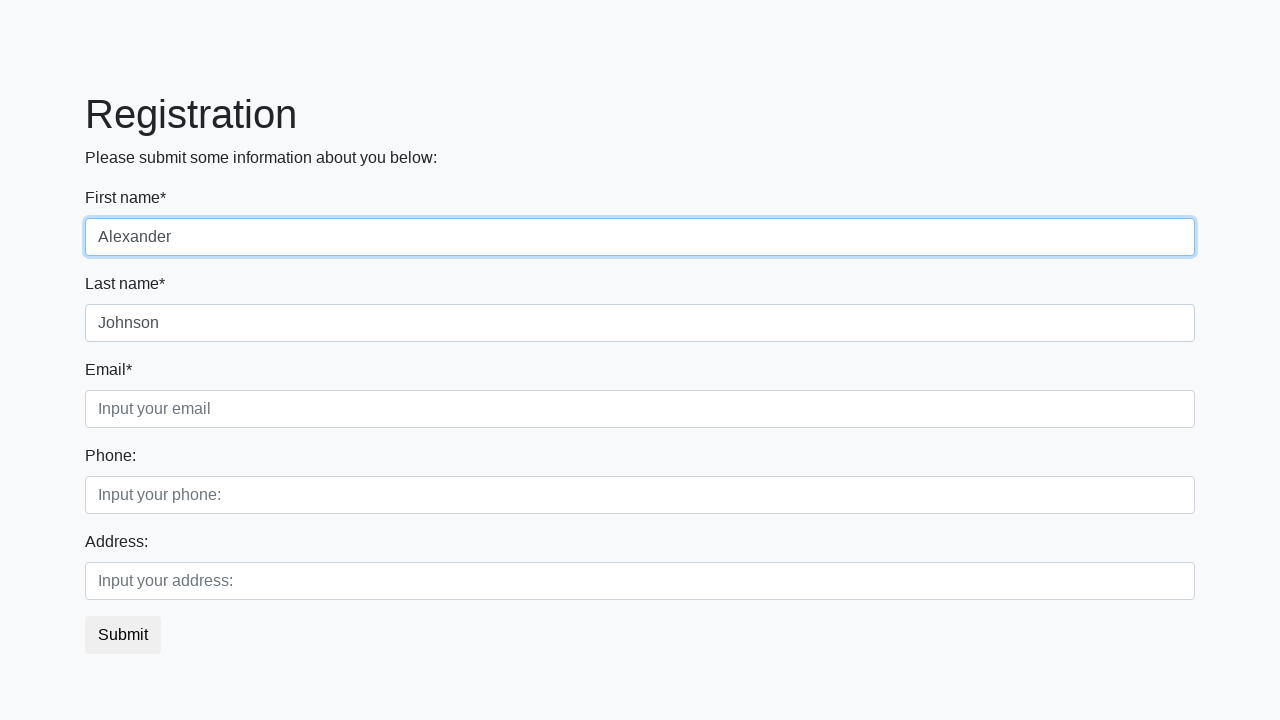

Filled email field with 'alex.johnson@example.com' on div.first_block input.third
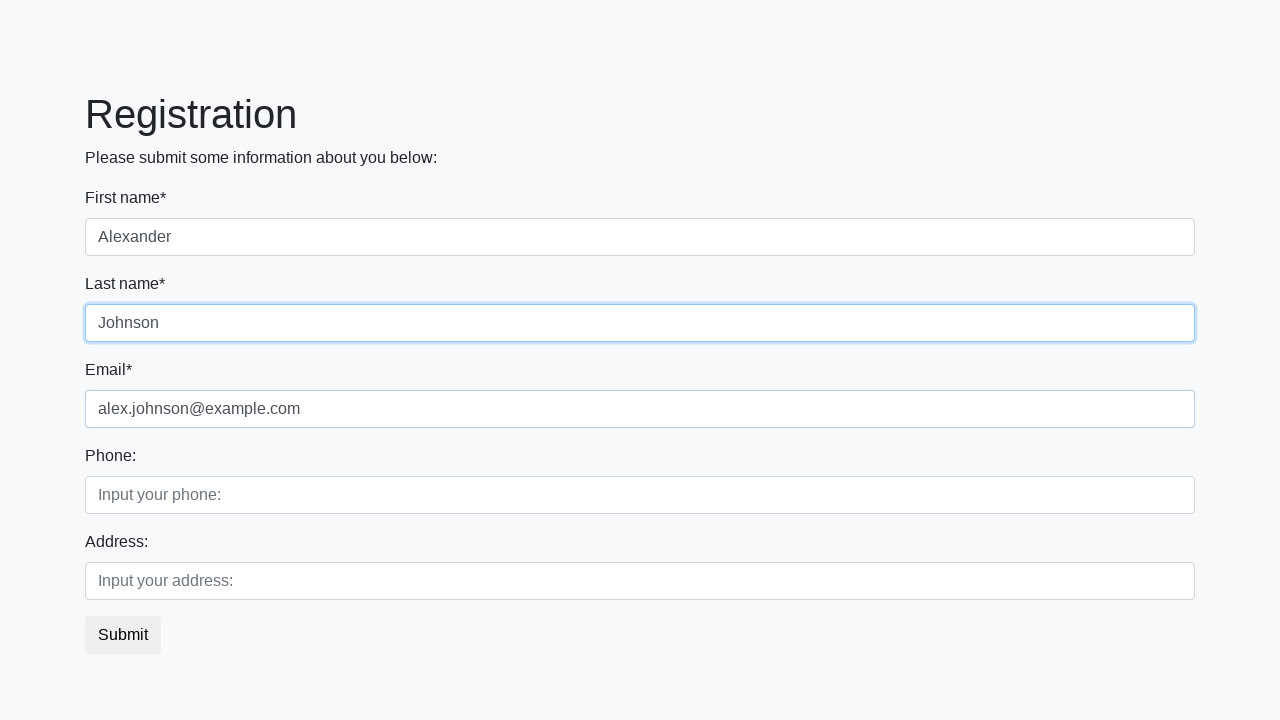

Clicked submit button to register at (123, 635) on button.btn
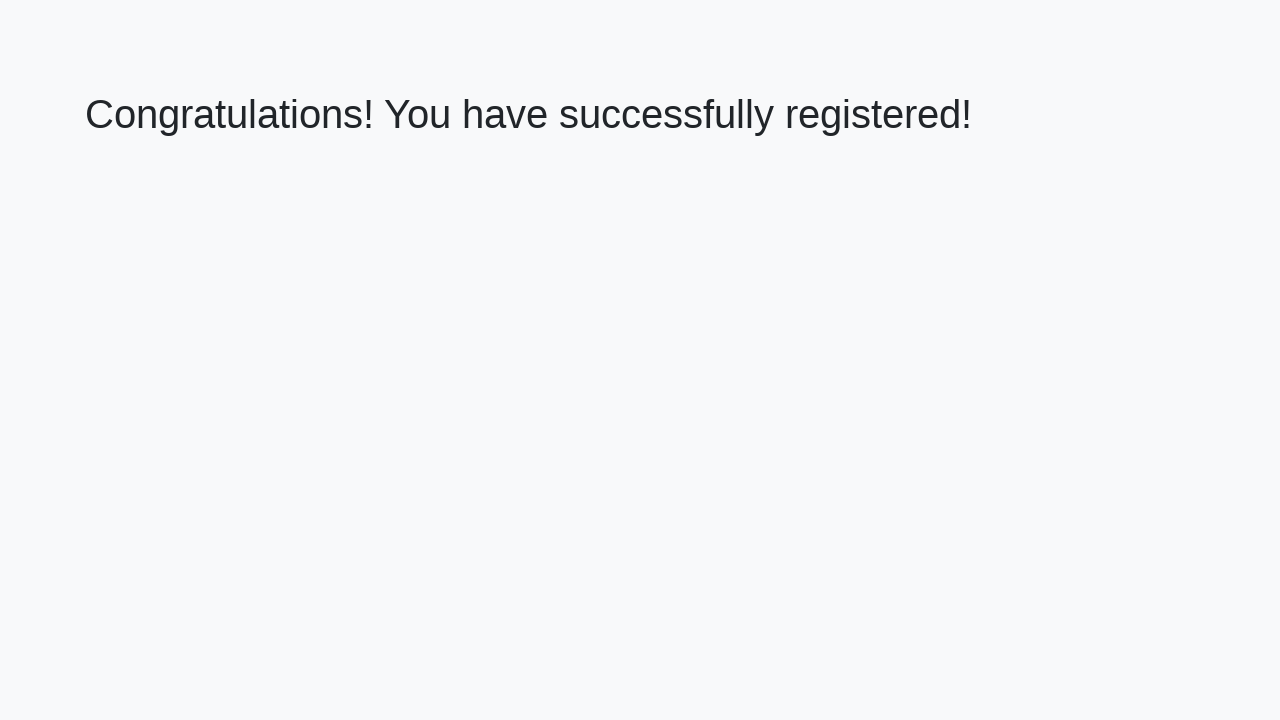

Registration successful - success message header loaded
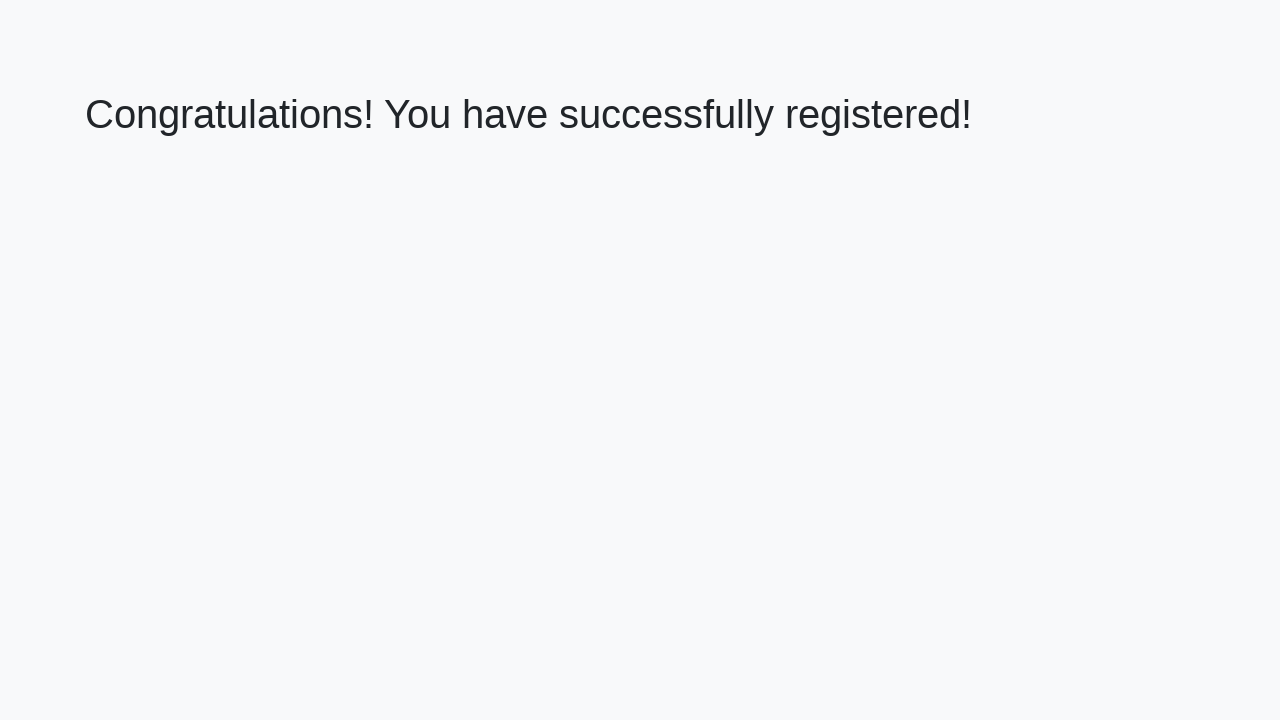

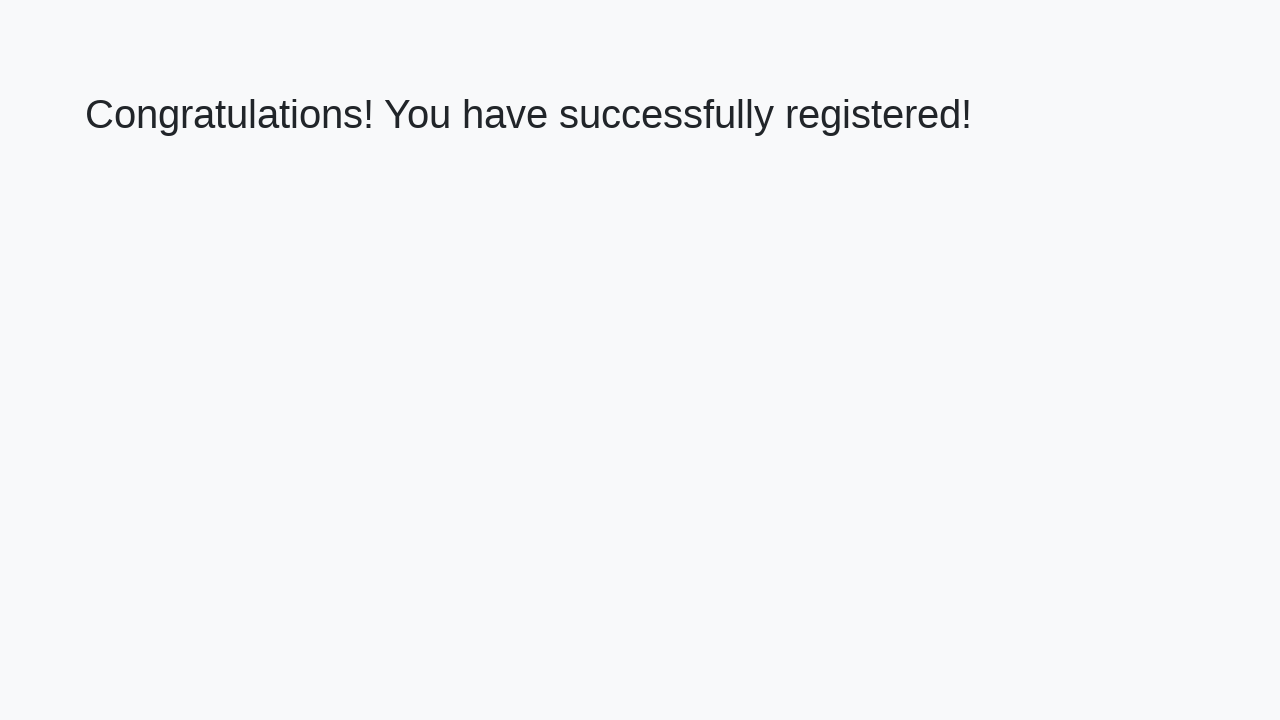